Tests navigation to Broken Images page by clicking the link

Starting URL: http://the-internet.herokuapp.com/

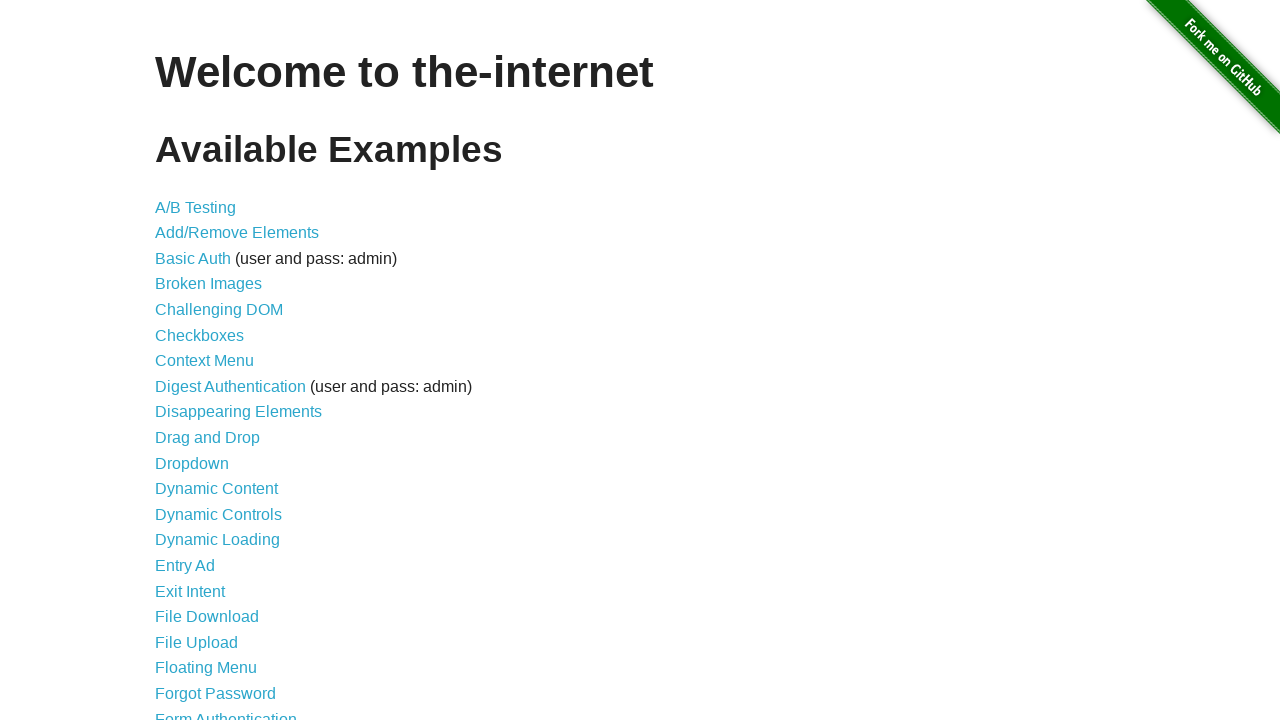

Clicked on Broken Images link at (208, 284) on internal:role=link[name="Broken Images"i]
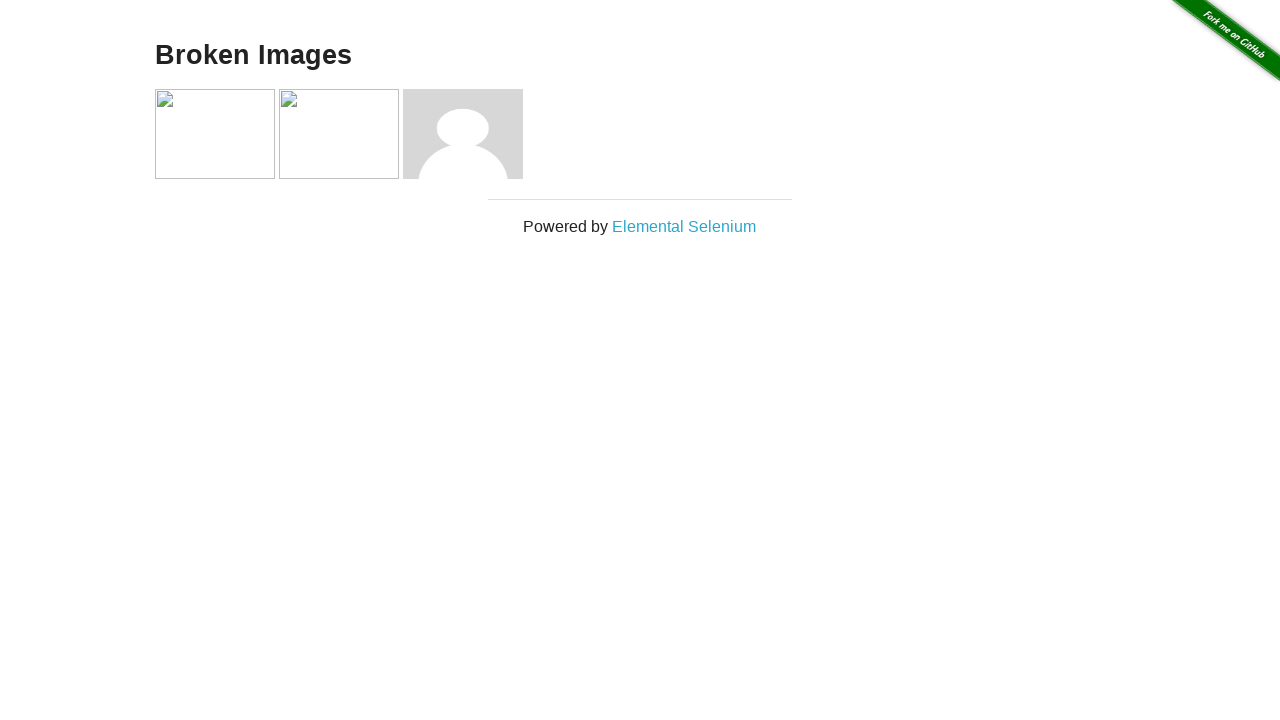

Broken Images page loaded and network idle
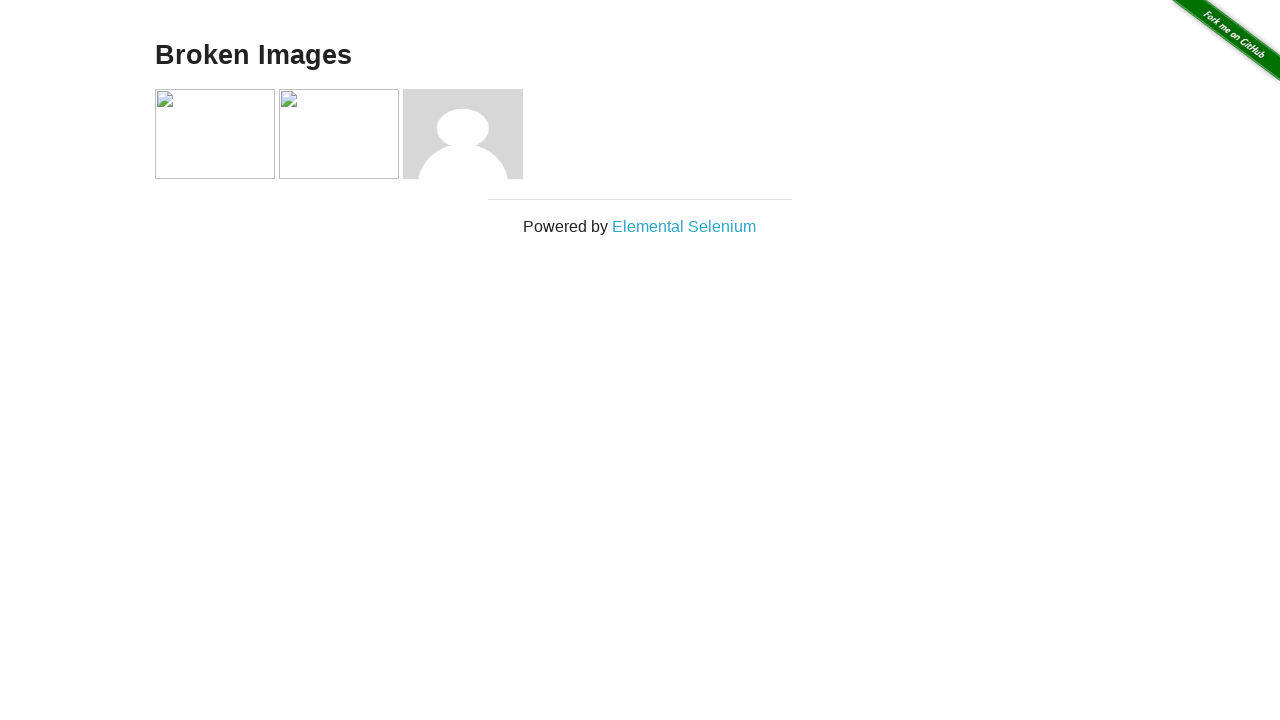

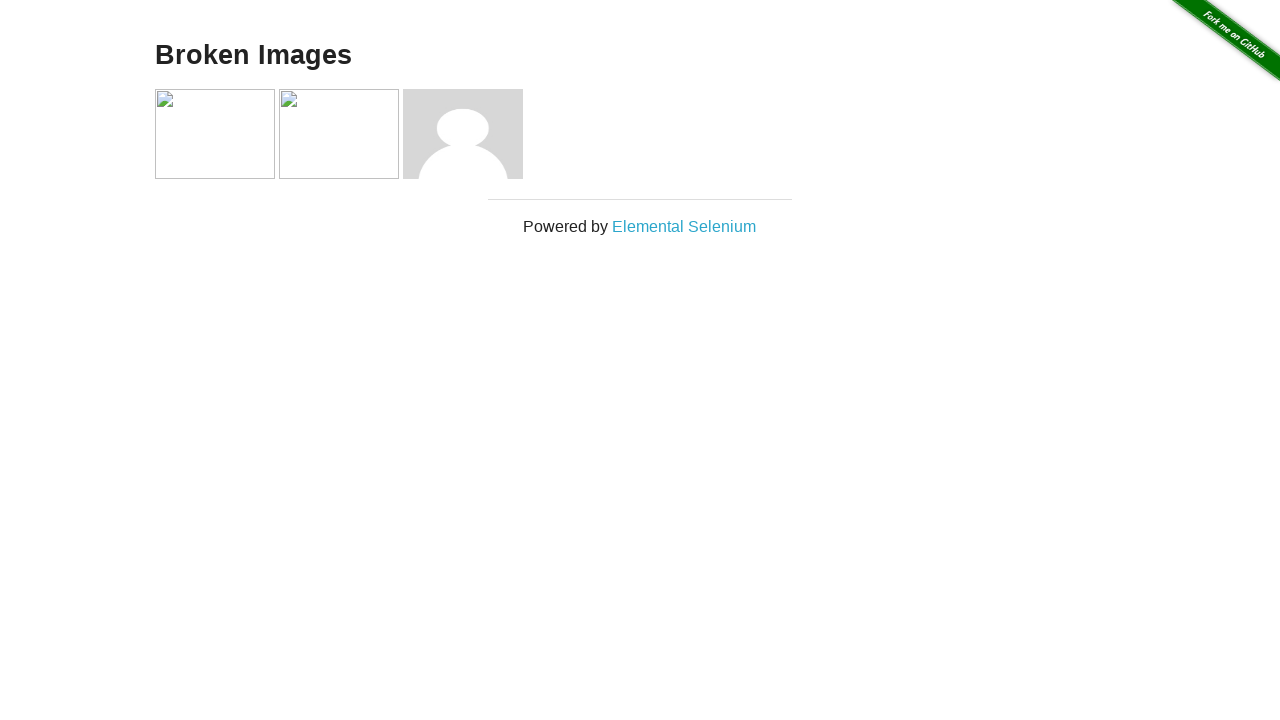